Tests element refresh by clicking on country dropdown after page refresh

Starting URL: https://www.leafground.com/select.xhtml

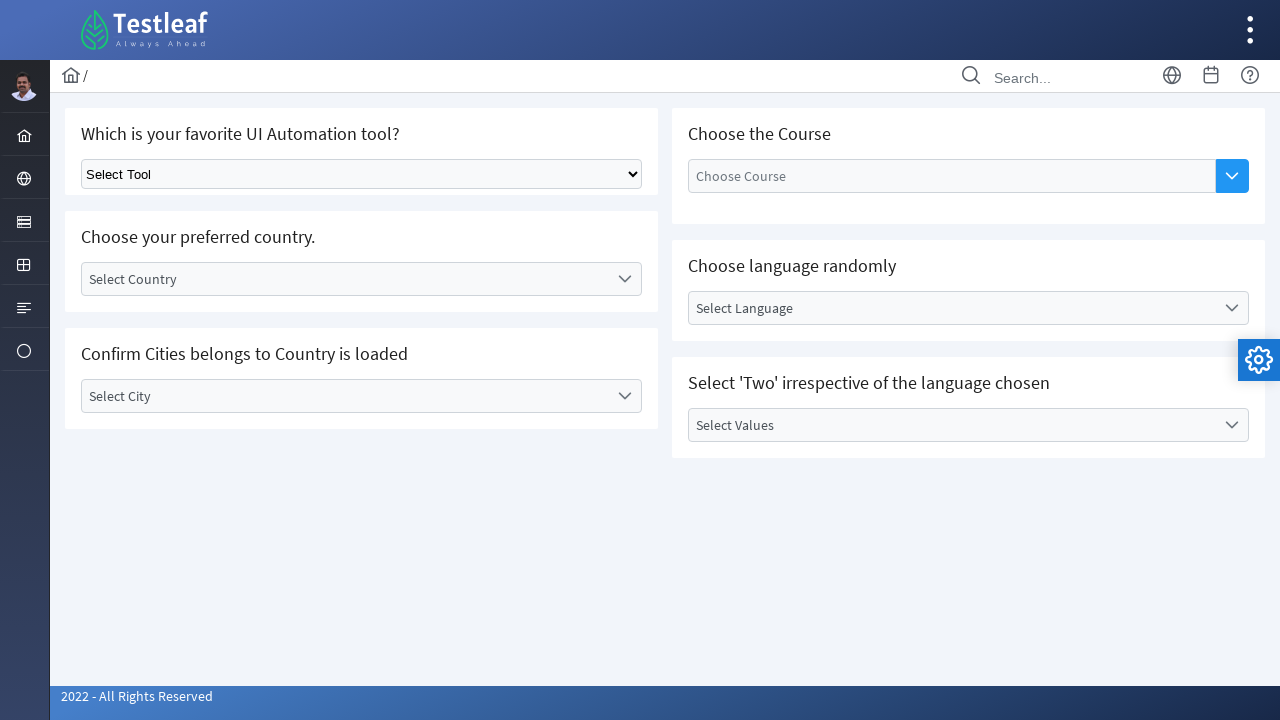

Located country dropdown element
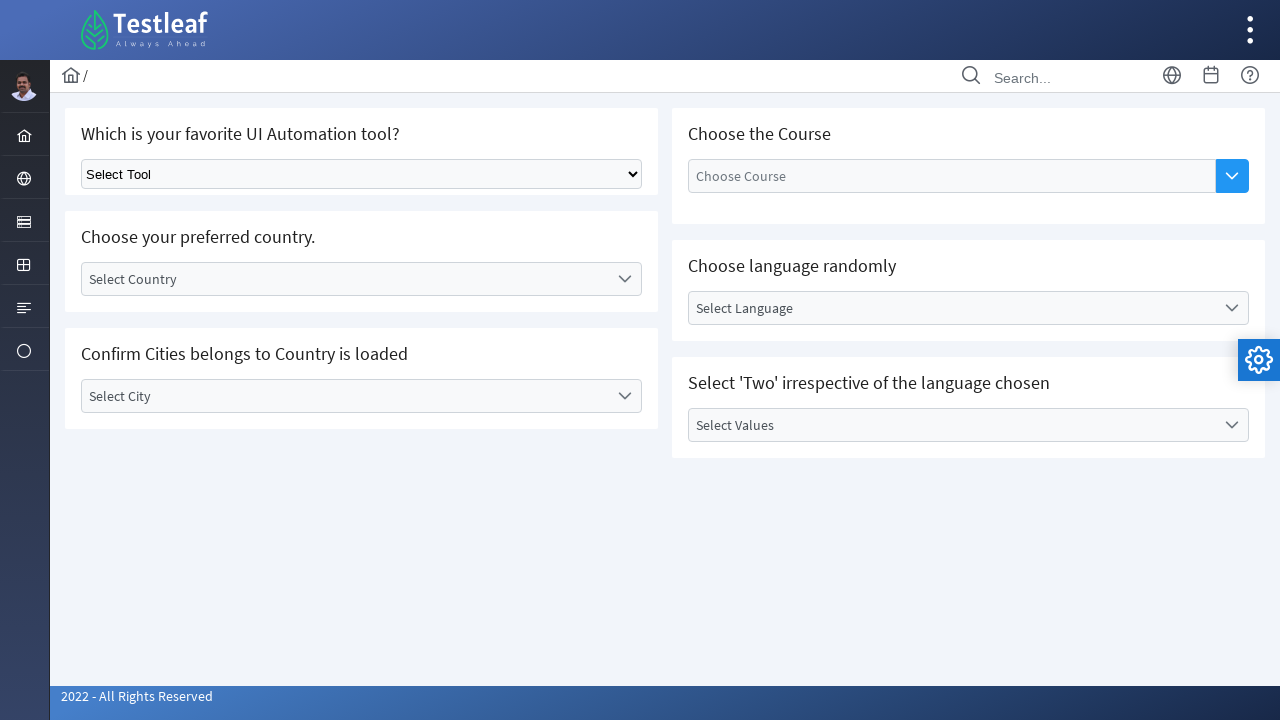

Refreshed the page
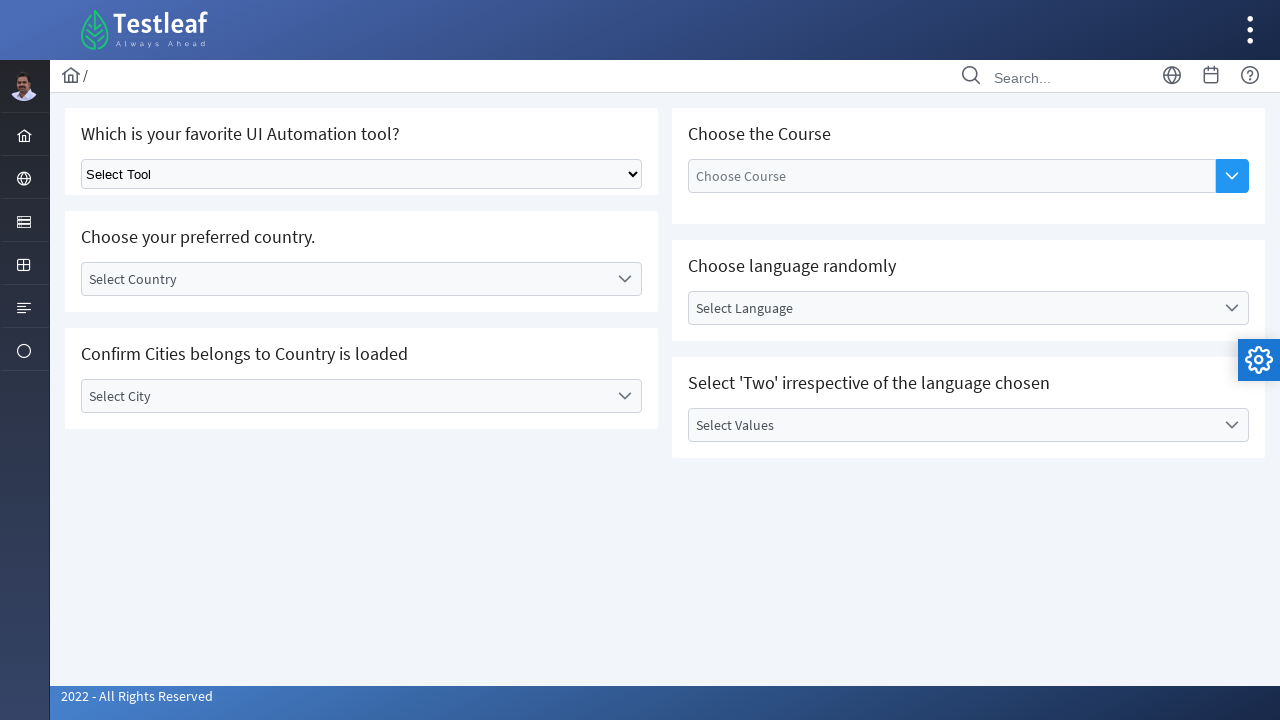

Clicked on country dropdown after page refresh at (362, 279) on #j_idt87\:country
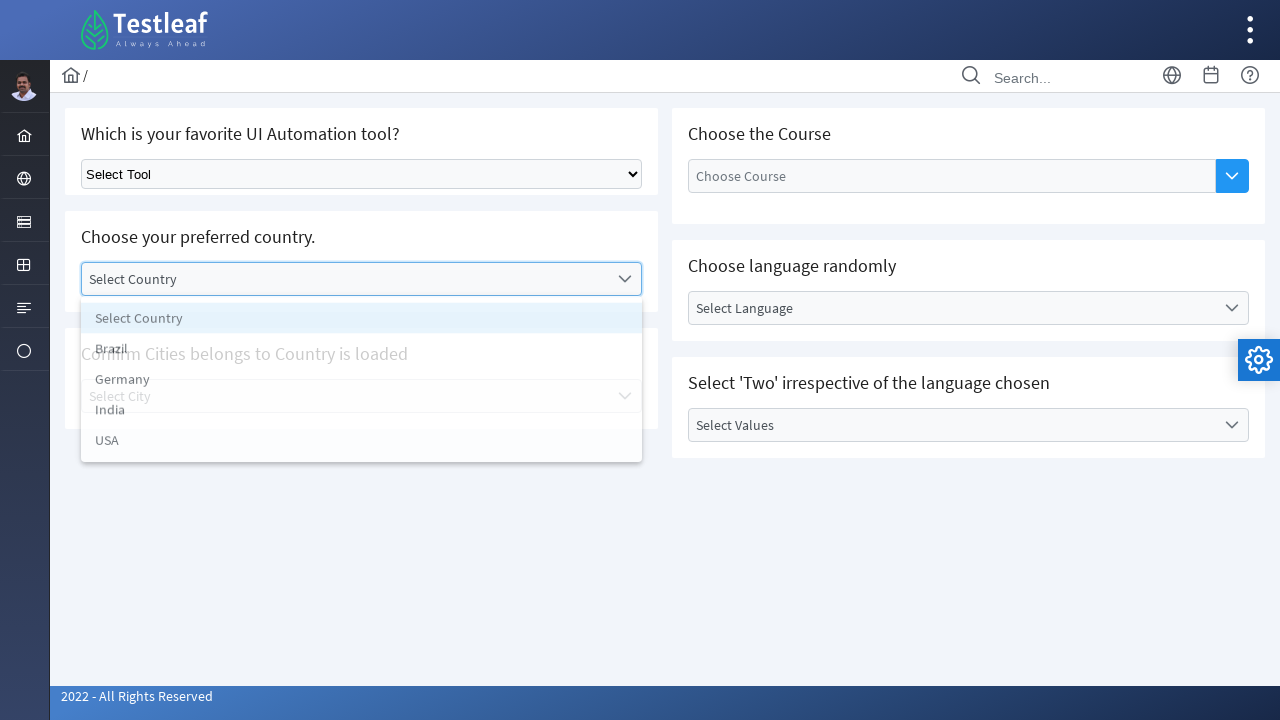

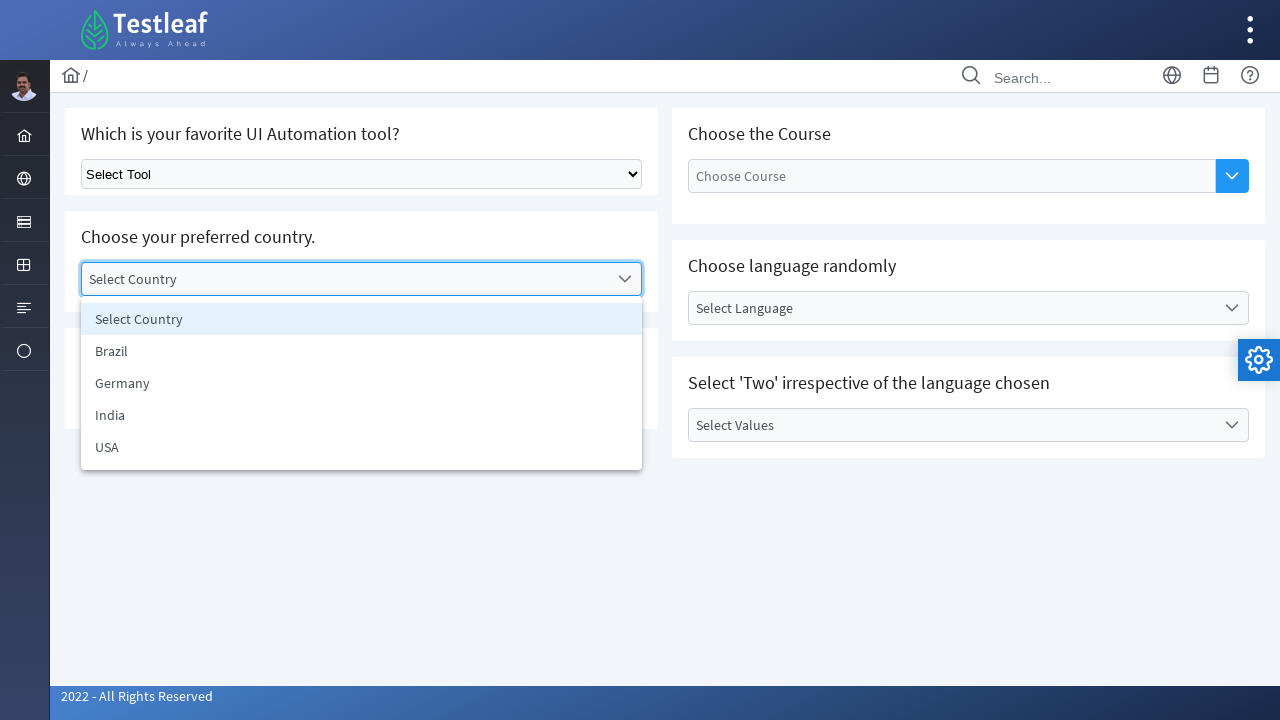